Tests form interactions on Angular practice page including checkbox, radio button, dropdown selection, password field, and navigating to shop to add a product to cart

Starting URL: https://rahulshettyacademy.com/angularpractice/

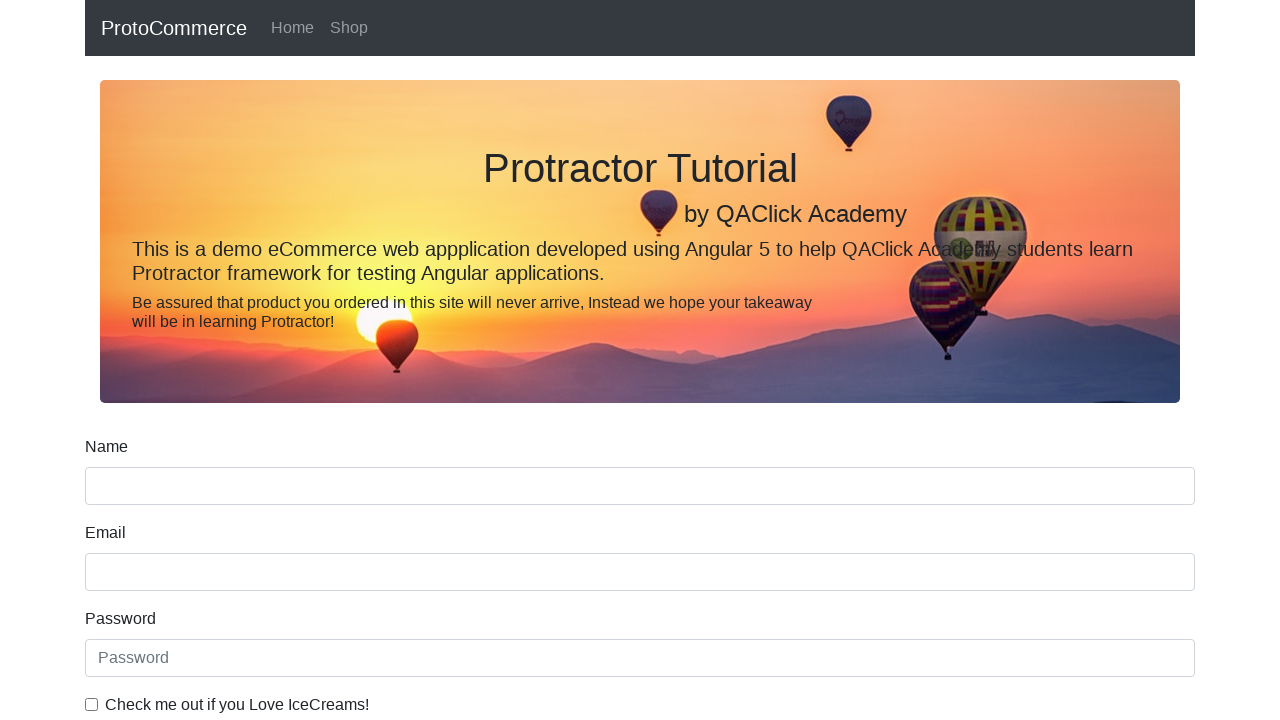

Clicked ice cream checkbox at (92, 704) on internal:label="Check me out if you Love IceCreams!"i
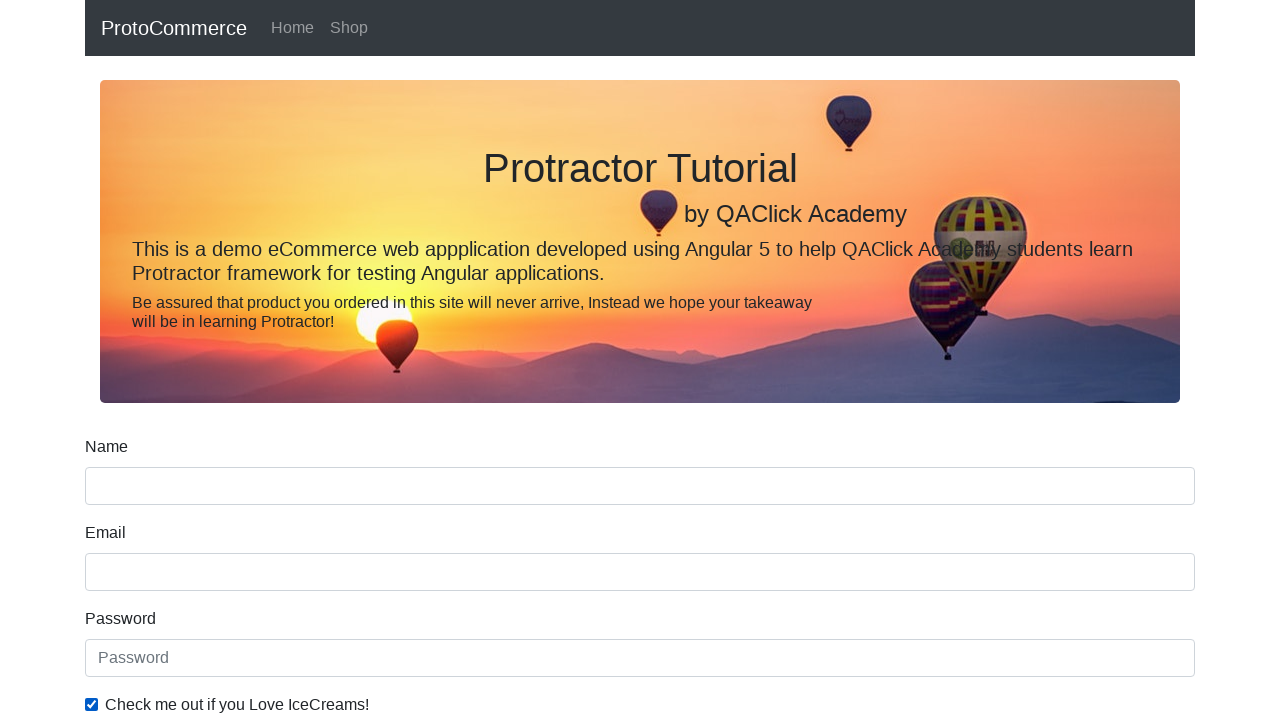

Clicked Employed radio button at (326, 360) on internal:label="Employed"i
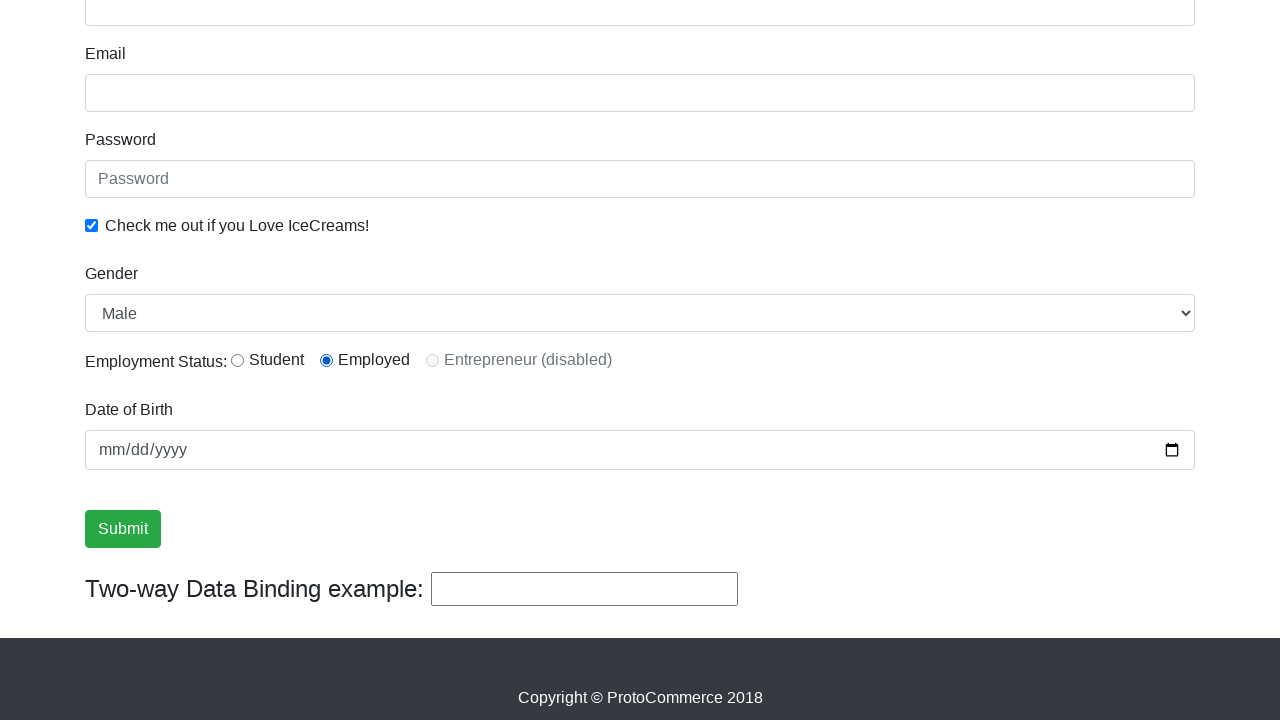

Selected Female from Gender dropdown on internal:label="Gender"i
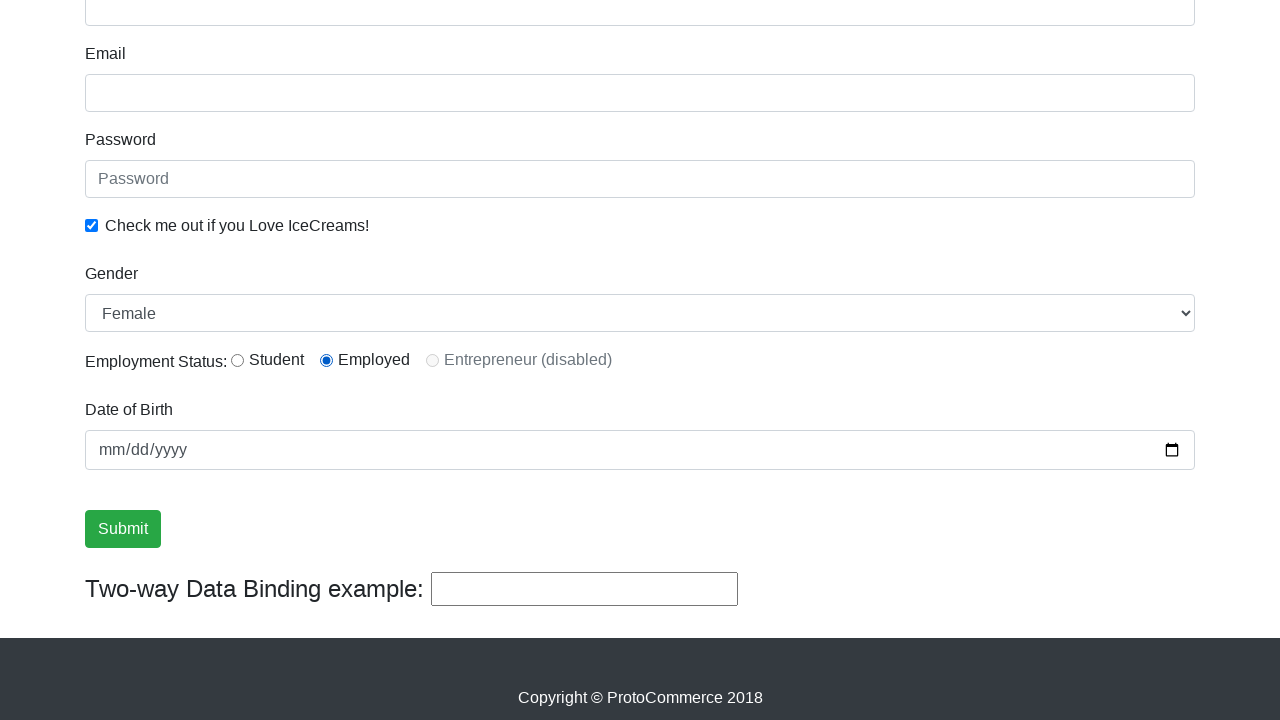

Filled password field with 'helllo' on internal:attr=[placeholder="Password"i]
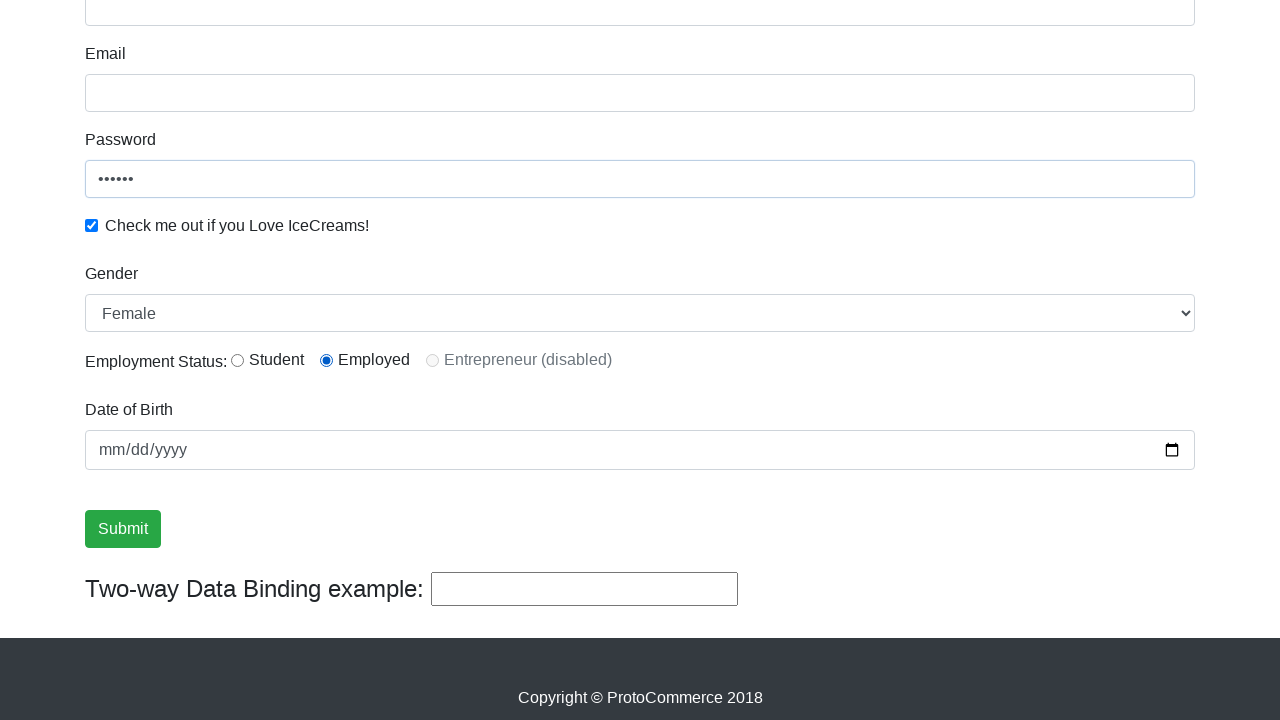

Clicked submit button at (123, 529) on internal:role=button[name="submit"i]
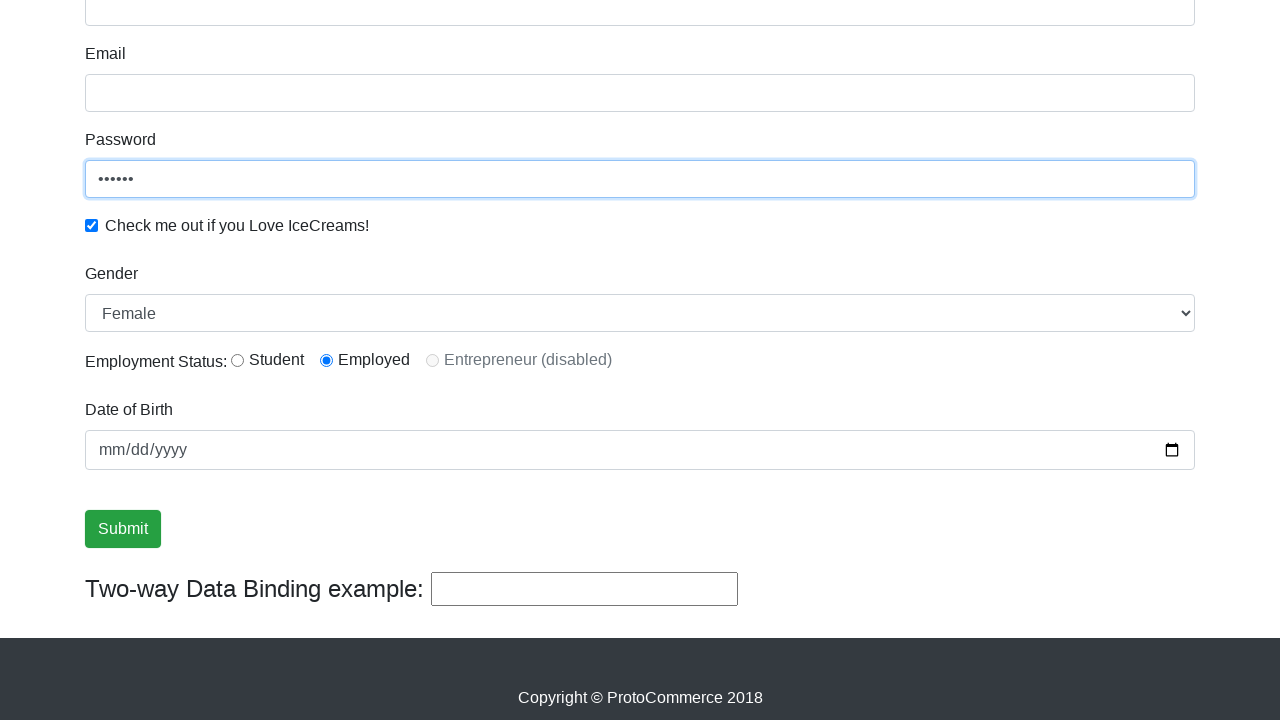

Clicked Shop link to navigate to shop at (349, 28) on internal:role=link[name="Shop"i]
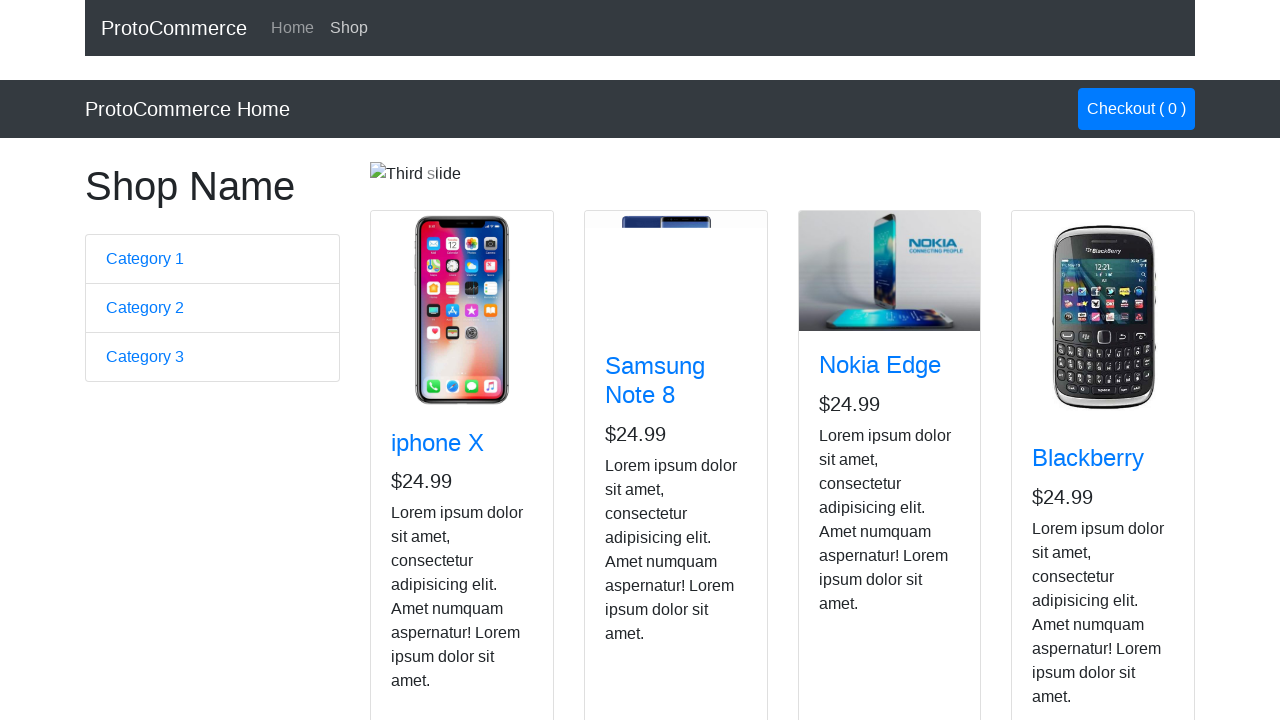

Added Nokia Edge product to cart at (854, 528) on app-card >> internal:has-text="Nokia Edge"i >> internal:role=button[name="Add "i
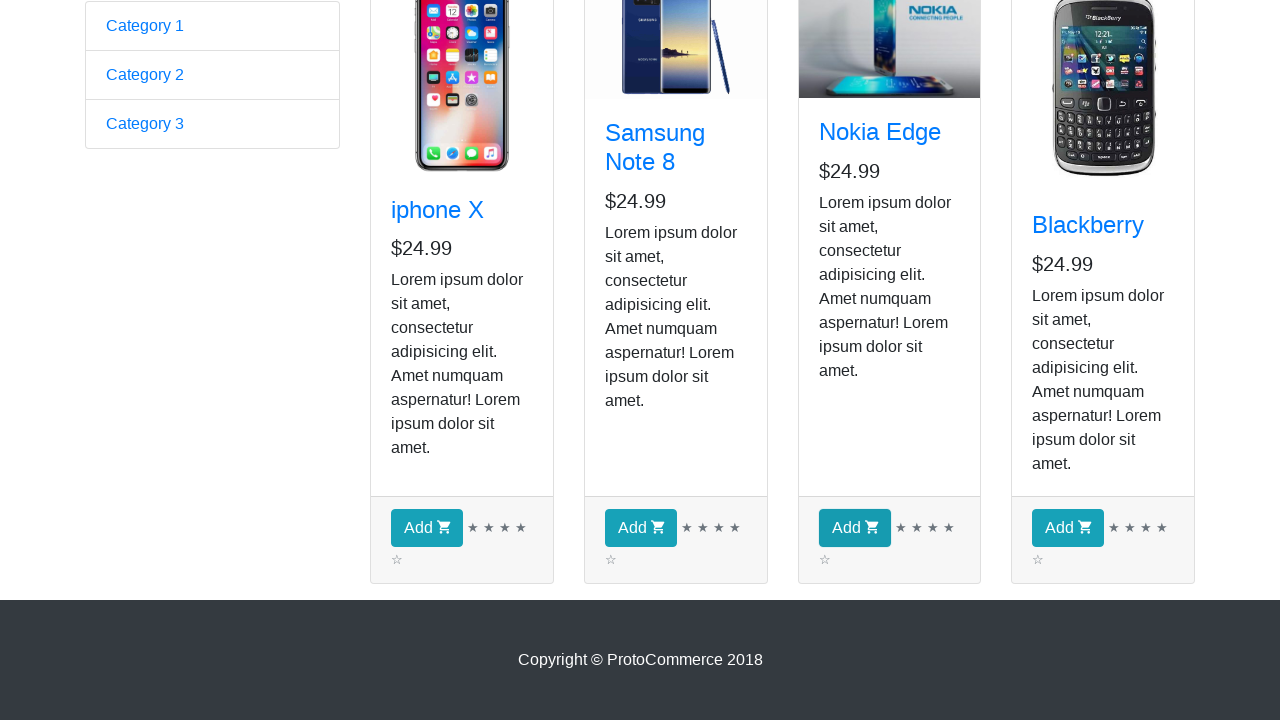

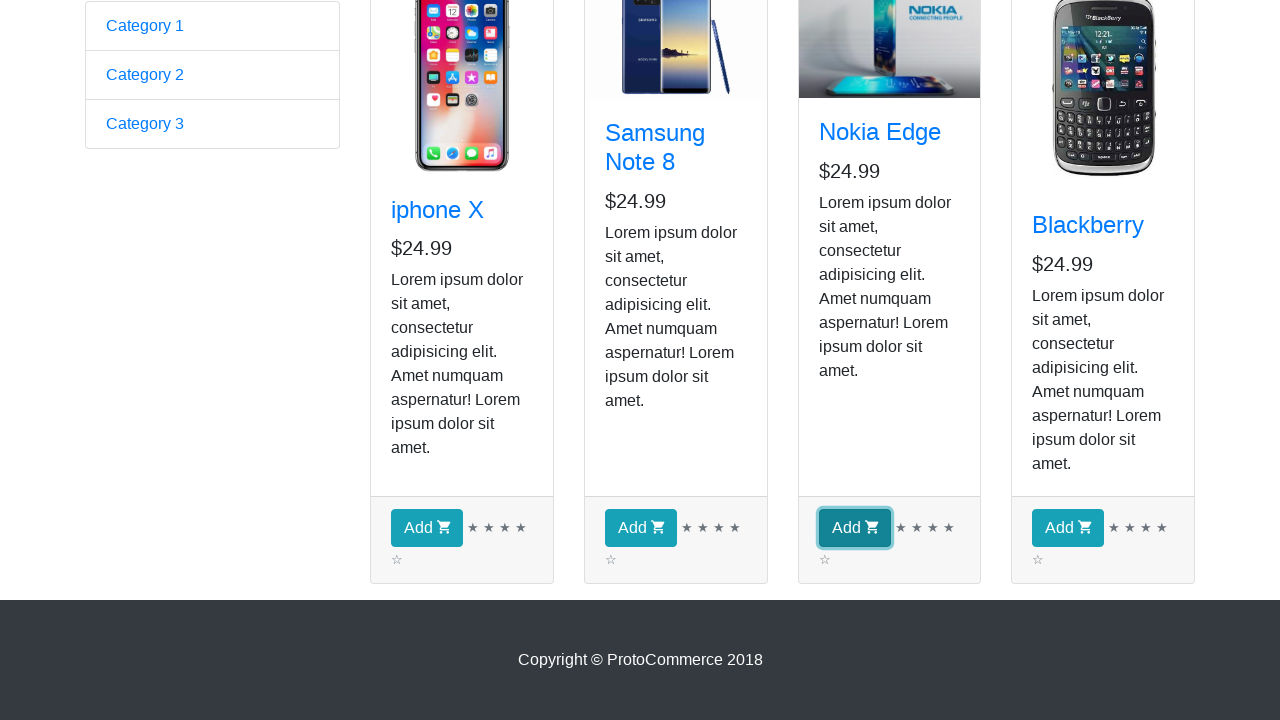